Tests that whitespace is trimmed from edited todo text

Starting URL: https://demo.playwright.dev/todomvc

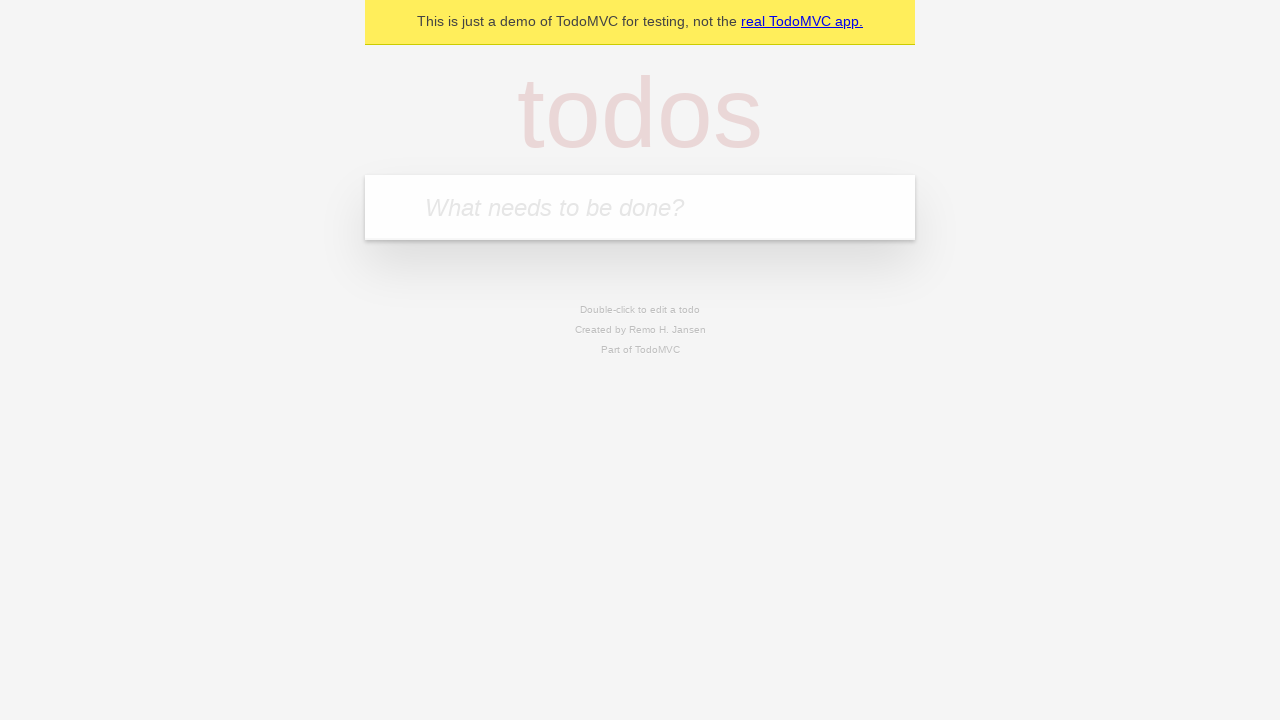

Filled todo input with 'buy some cheese' on internal:attr=[placeholder="What needs to be done?"i]
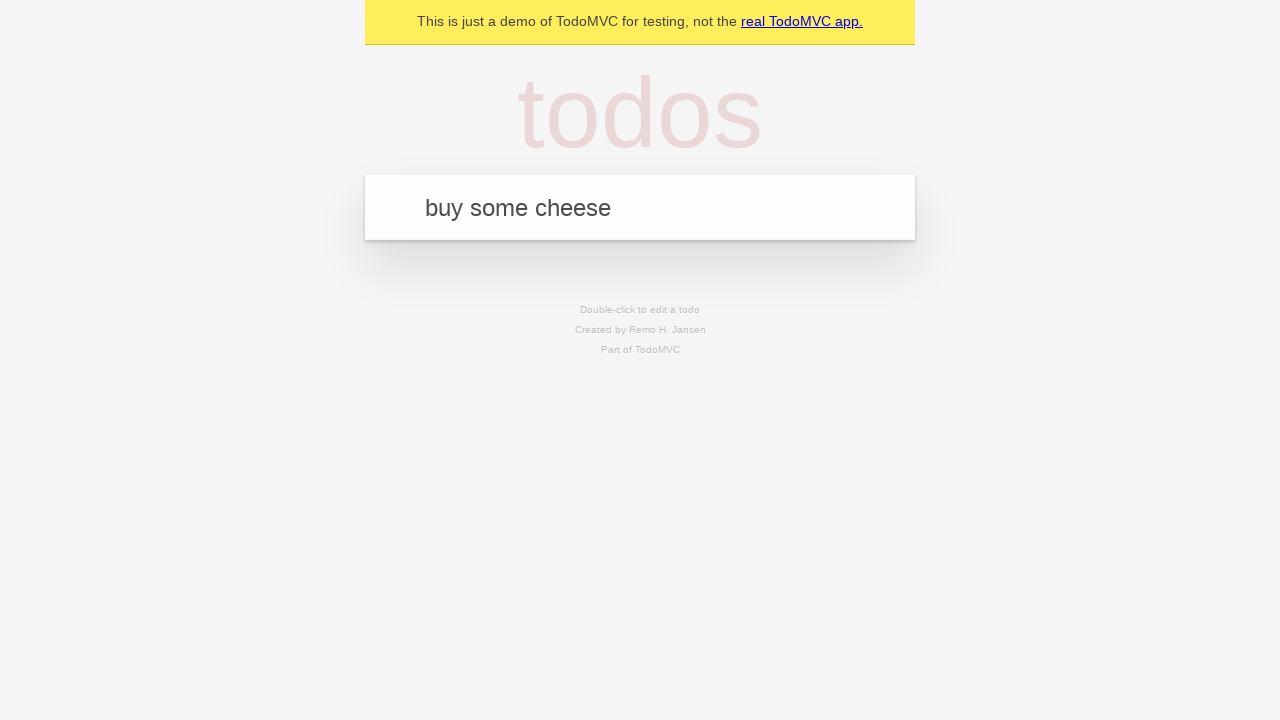

Pressed Enter to create first todo on internal:attr=[placeholder="What needs to be done?"i]
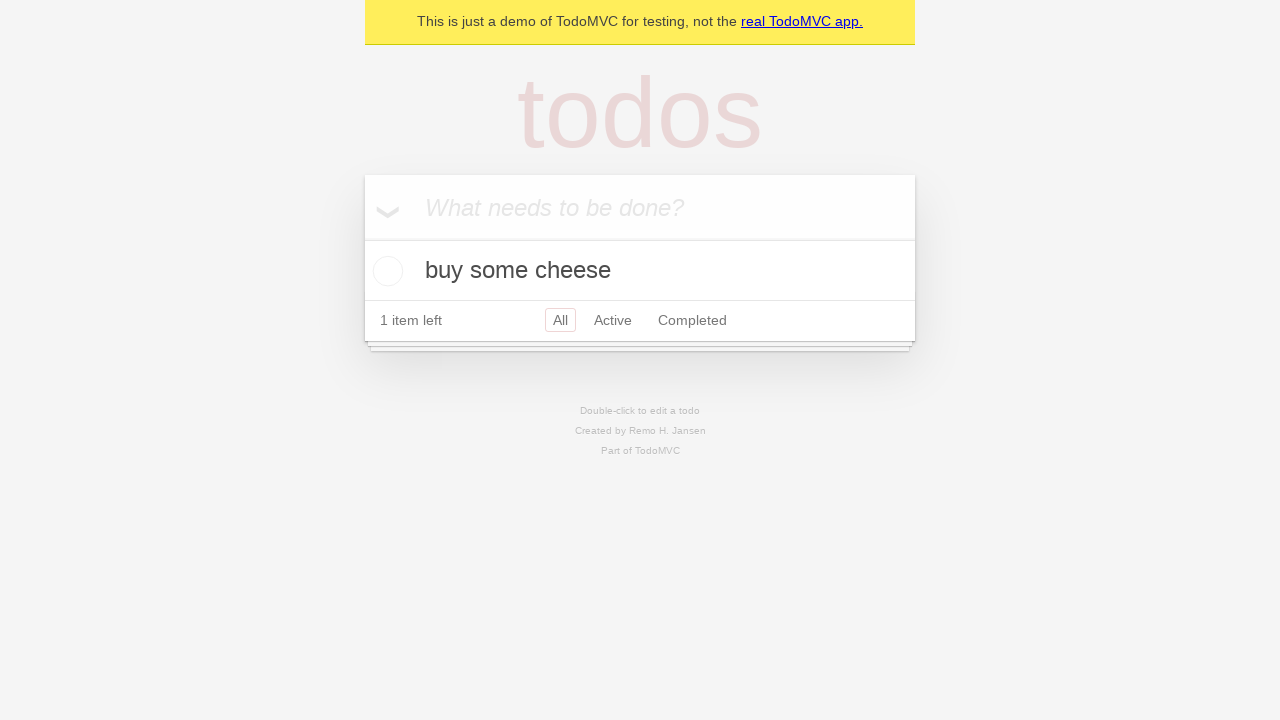

Filled todo input with 'feed the cat' on internal:attr=[placeholder="What needs to be done?"i]
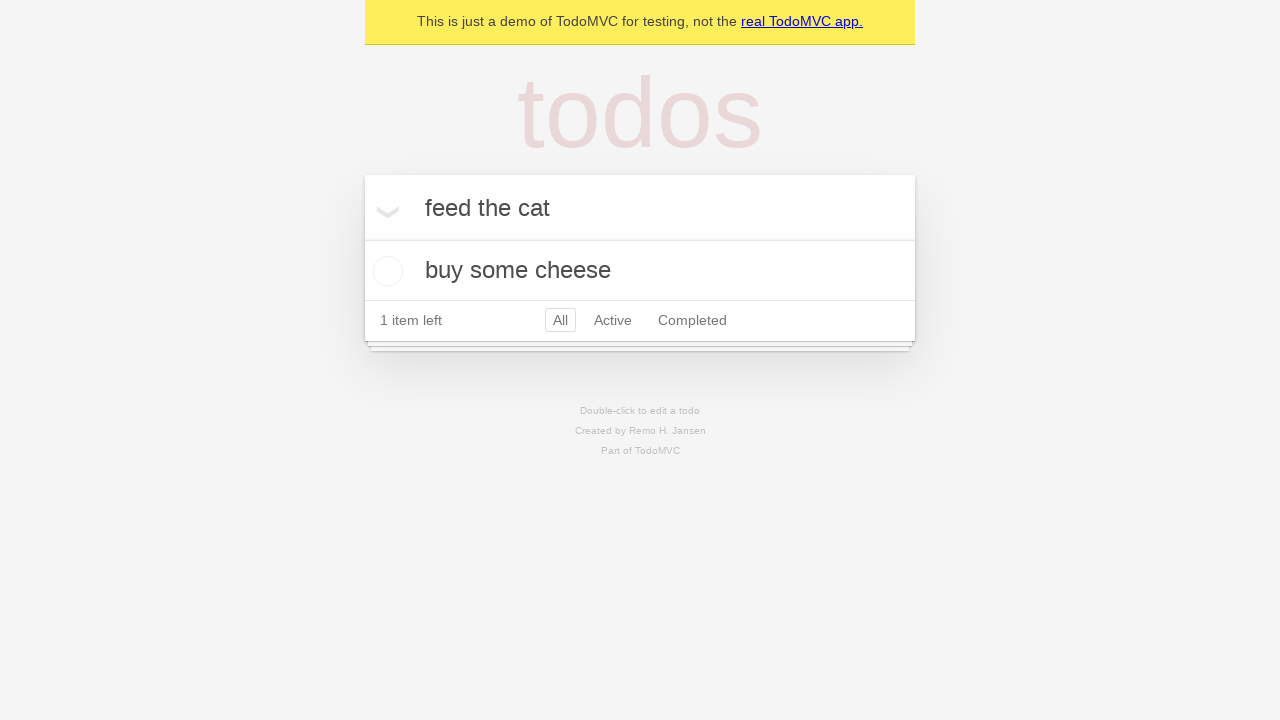

Pressed Enter to create second todo on internal:attr=[placeholder="What needs to be done?"i]
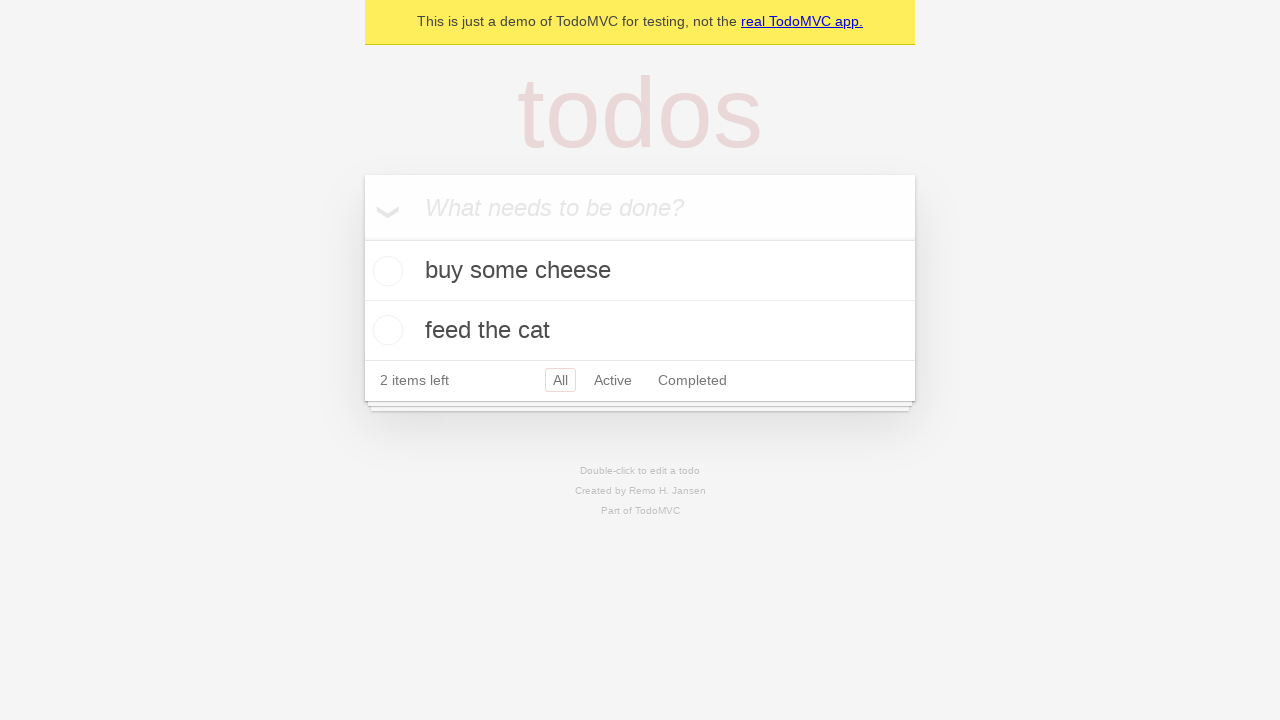

Filled todo input with 'book a doctors appointment' on internal:attr=[placeholder="What needs to be done?"i]
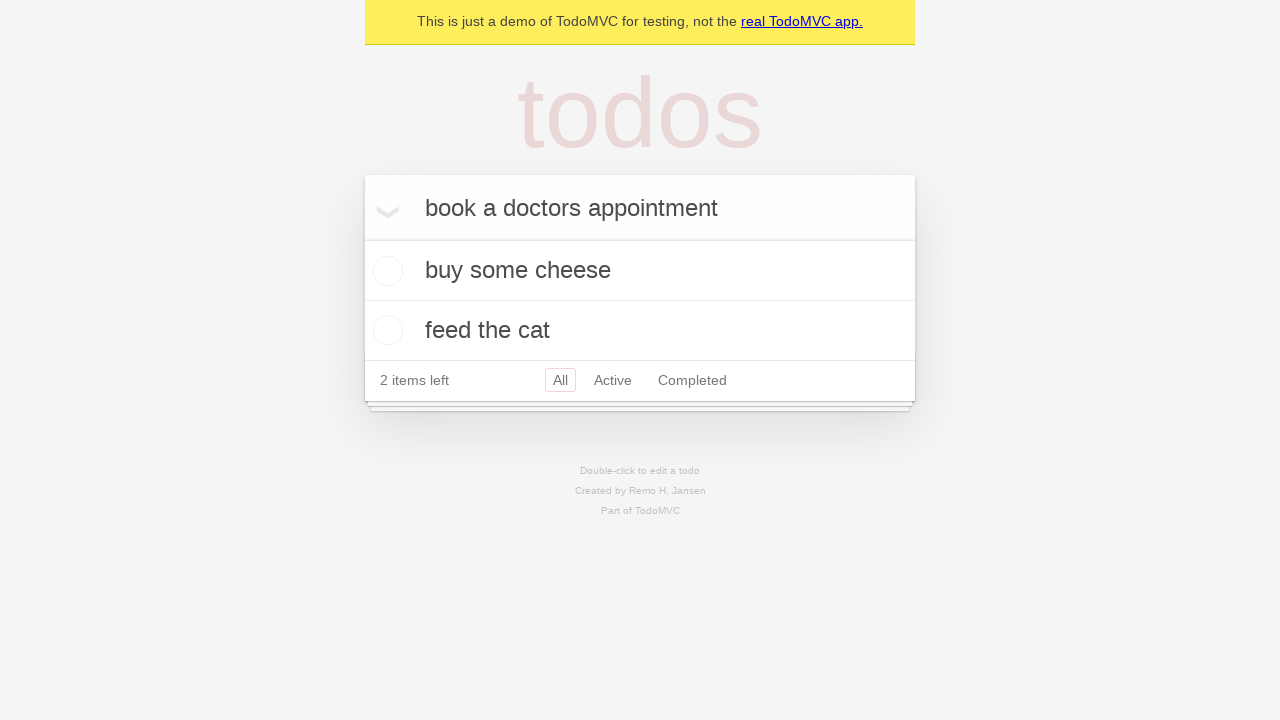

Pressed Enter to create third todo on internal:attr=[placeholder="What needs to be done?"i]
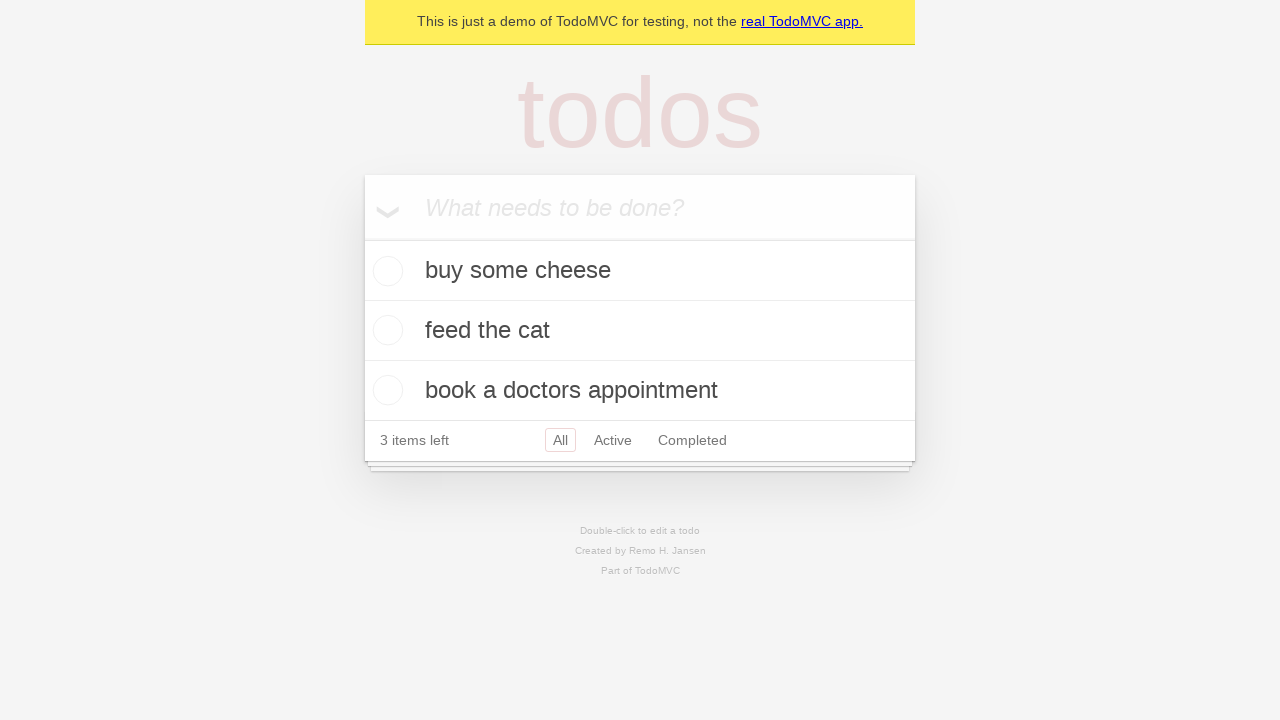

Double-clicked second todo item to enter edit mode at (640, 331) on internal:testid=[data-testid="todo-item"s] >> nth=1
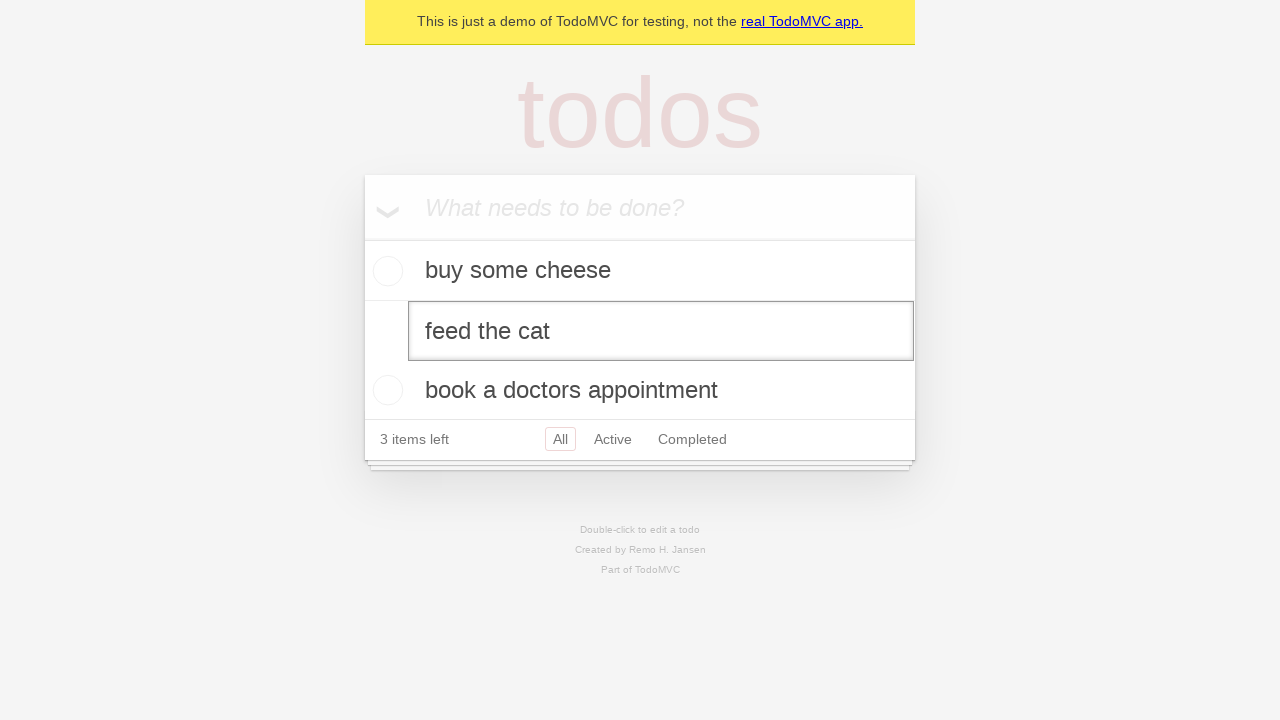

Filled edit textbox with whitespace-padded text '    buy some sausages    ' on internal:testid=[data-testid="todo-item"s] >> nth=1 >> internal:role=textbox[nam
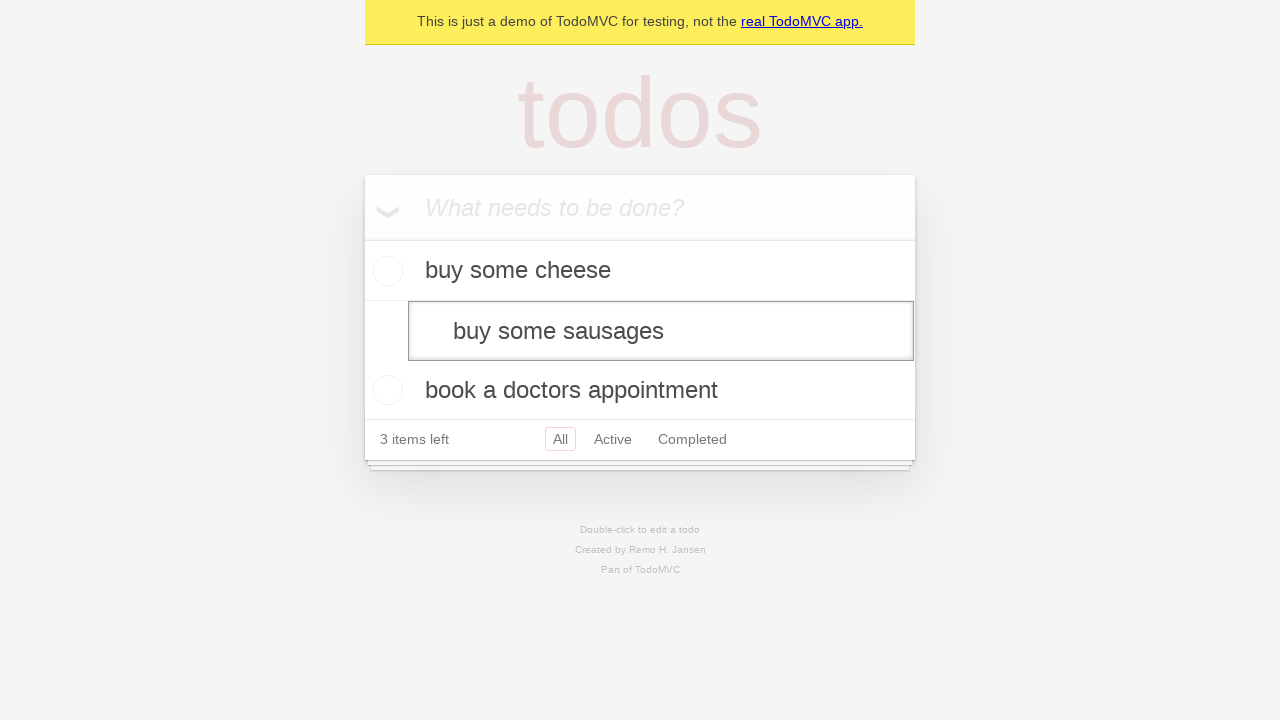

Pressed Enter to confirm edit and trim whitespace on internal:testid=[data-testid="todo-item"s] >> nth=1 >> internal:role=textbox[nam
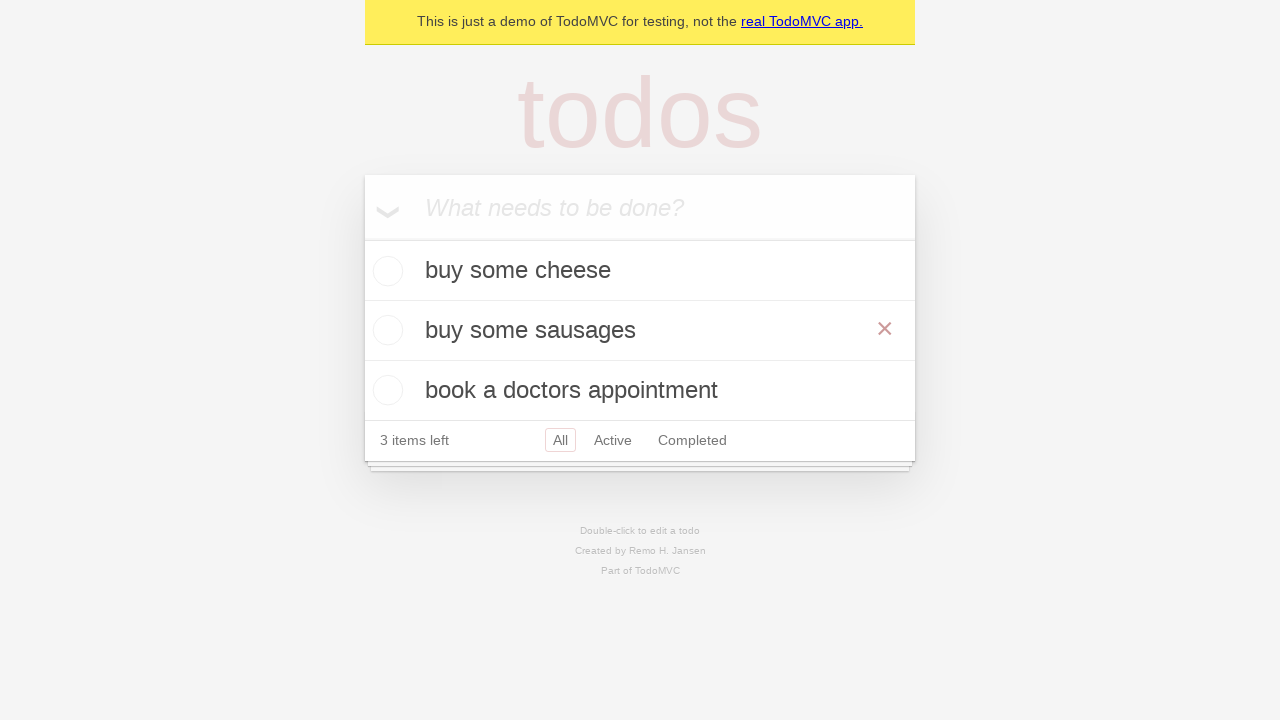

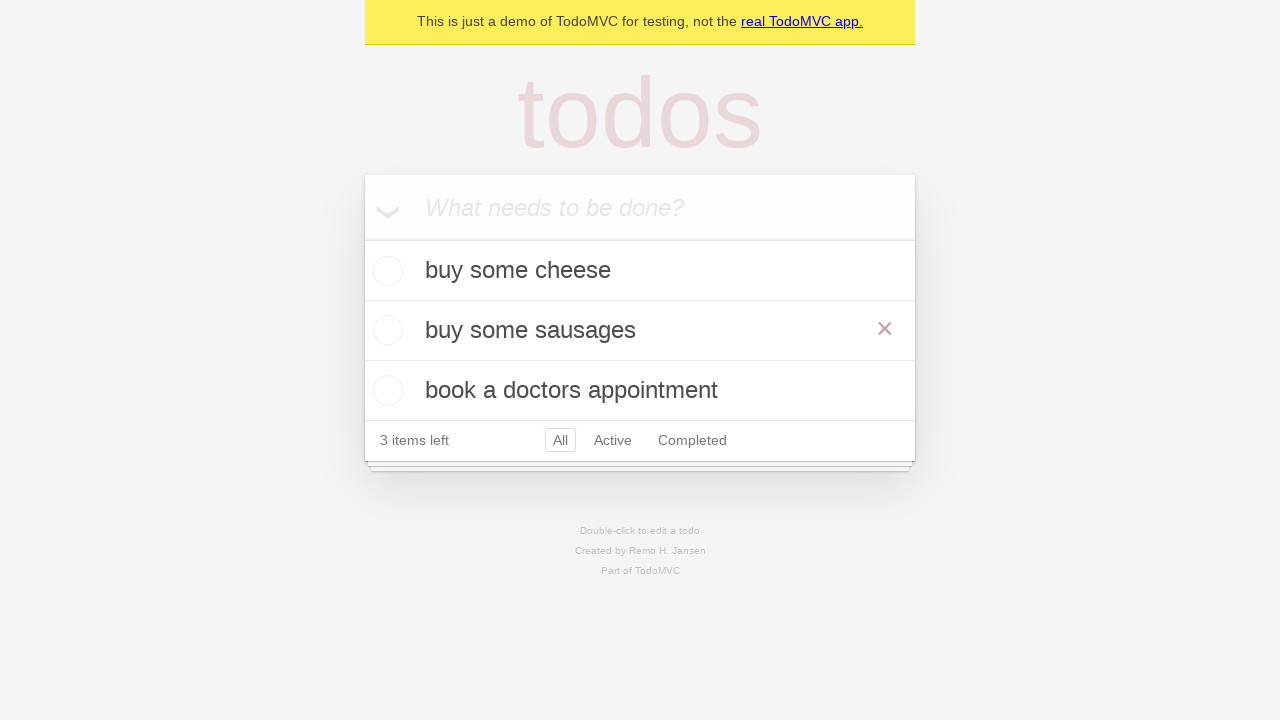